Tests dropdown selection functionality including single-select and multi-select dropdowns with various selection and deselection methods

Starting URL: https://demoqa.com/select-menu

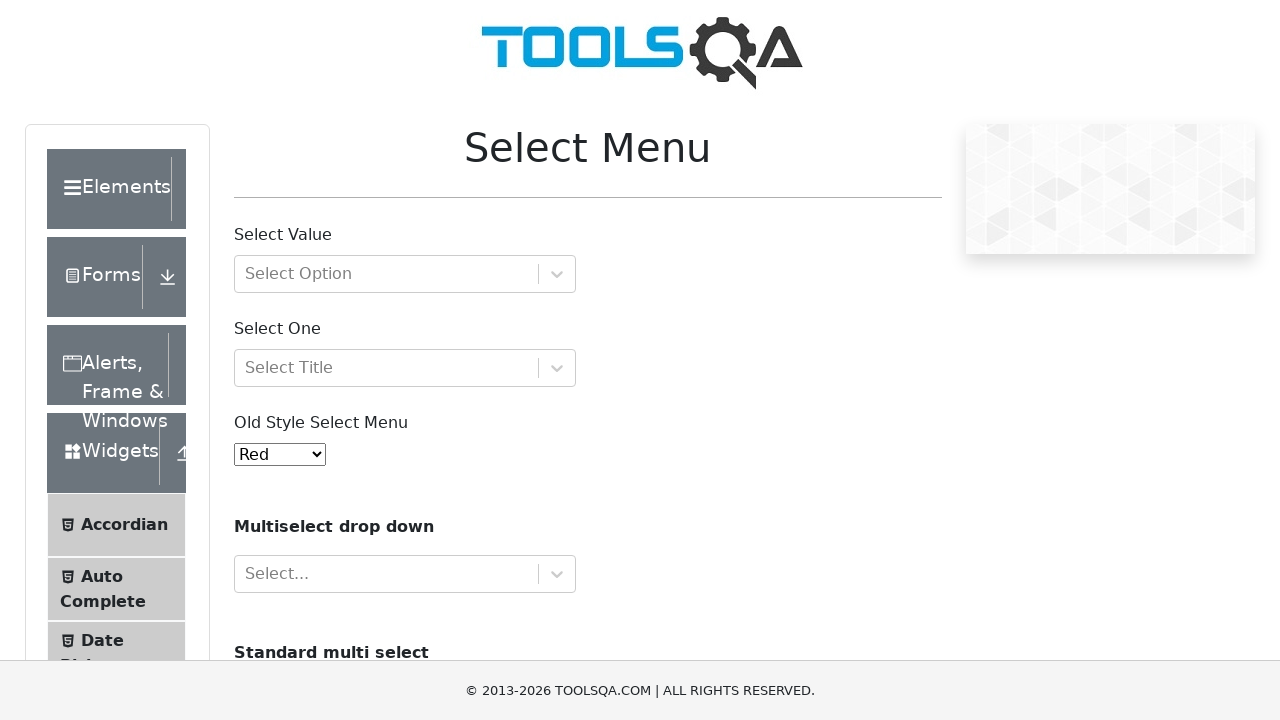

Located single-select dropdown element
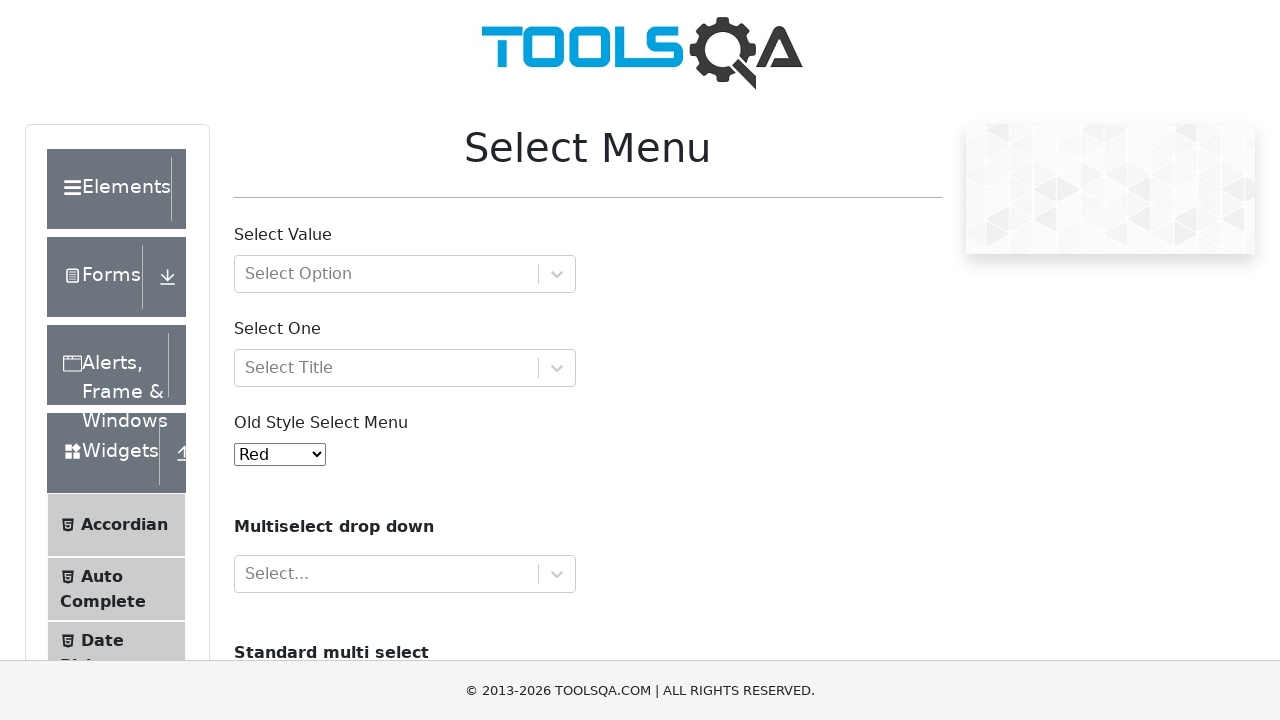

Selected dropdown option by value '5' on xpath=//select[@id='oldSelectMenu']
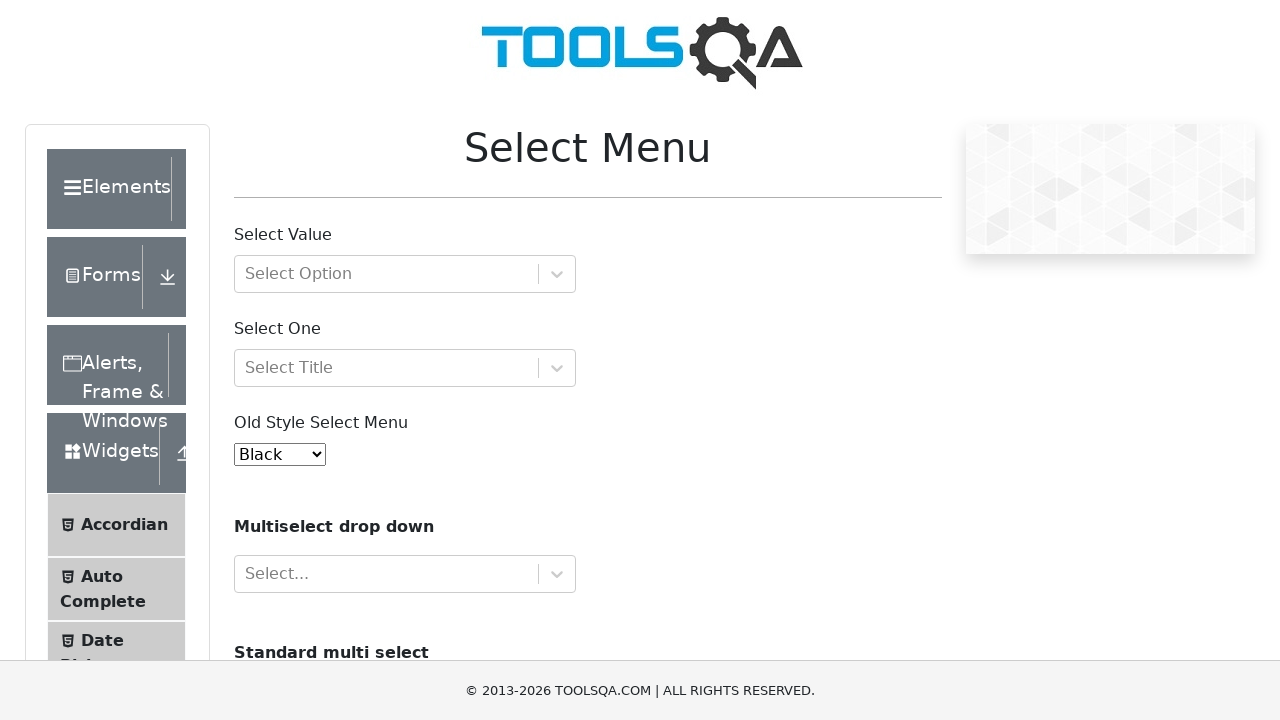

Selected dropdown option by label 'Aqua' on xpath=//select[@id='oldSelectMenu']
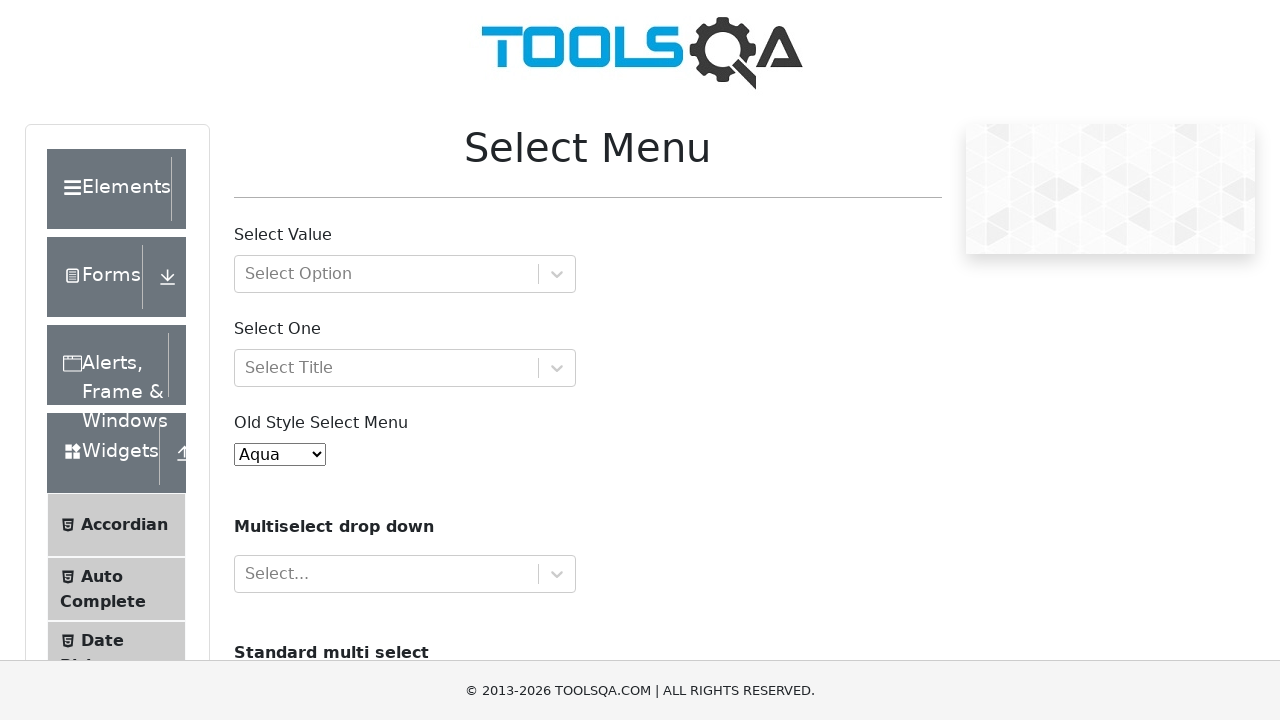

Selected dropdown option by index 4 on xpath=//select[@id='oldSelectMenu']
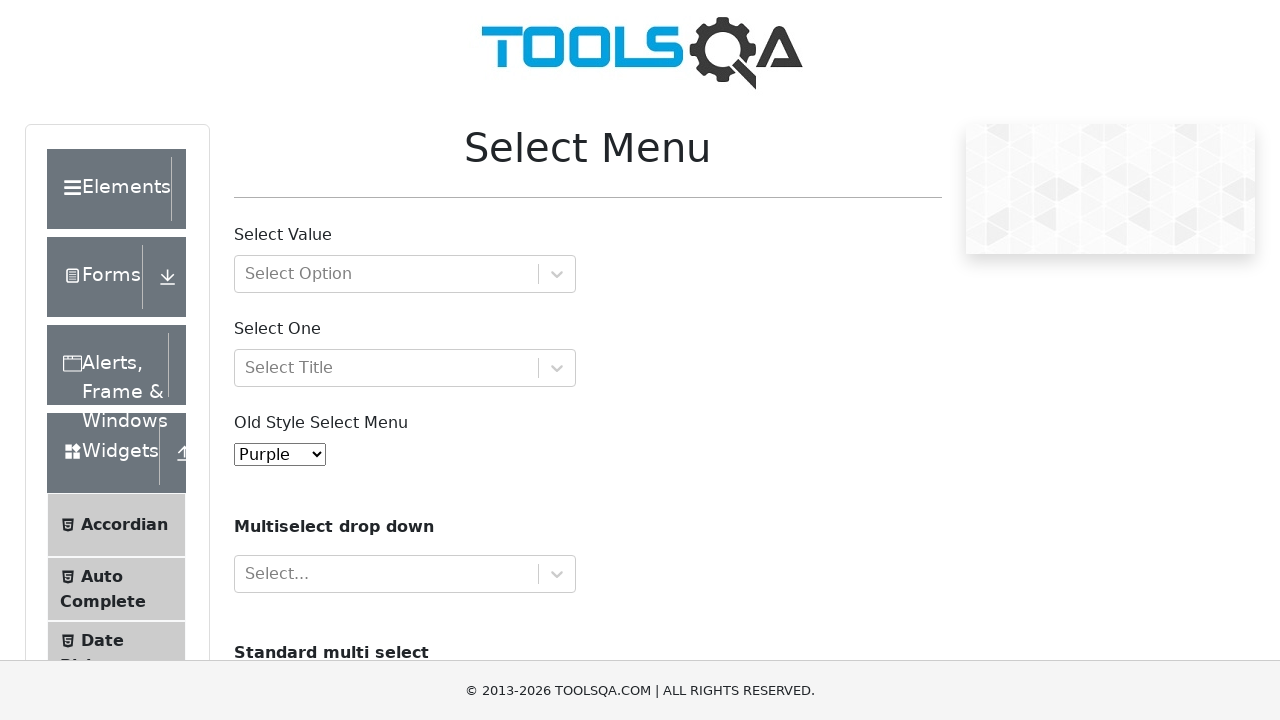

Located multi-select dropdown element
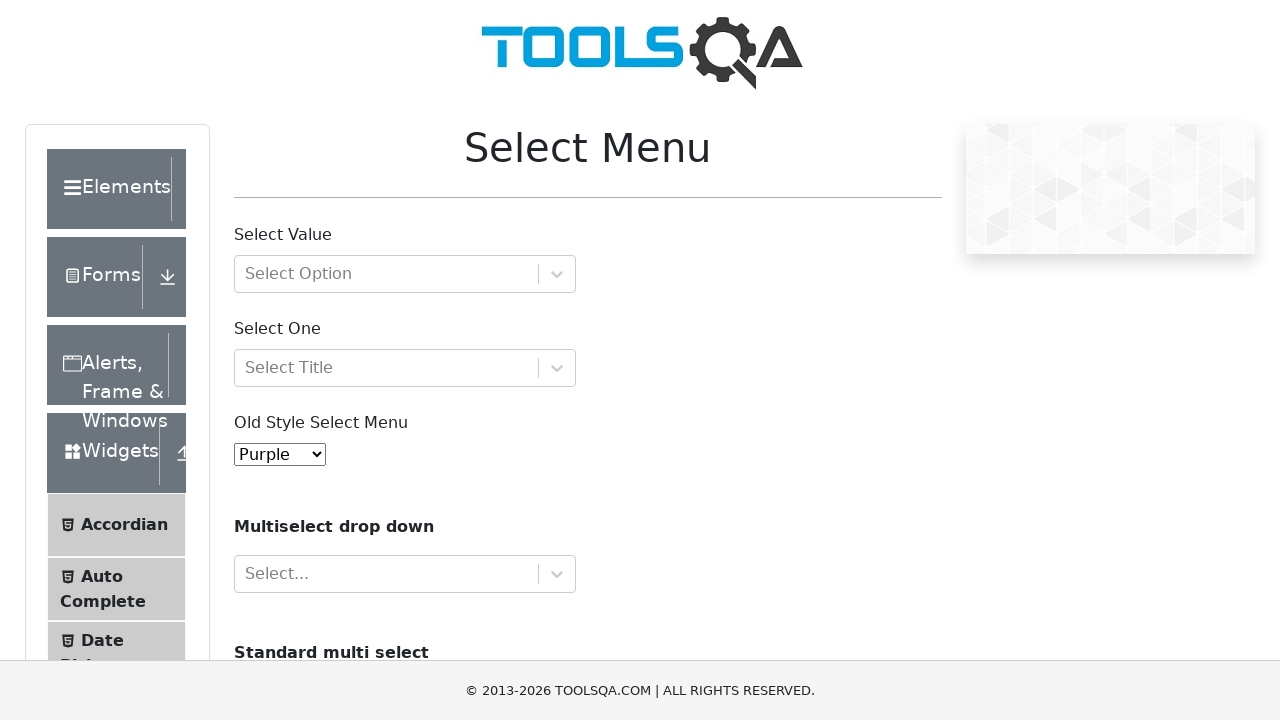

Selected multi-select option 'volvo' by value on #cars
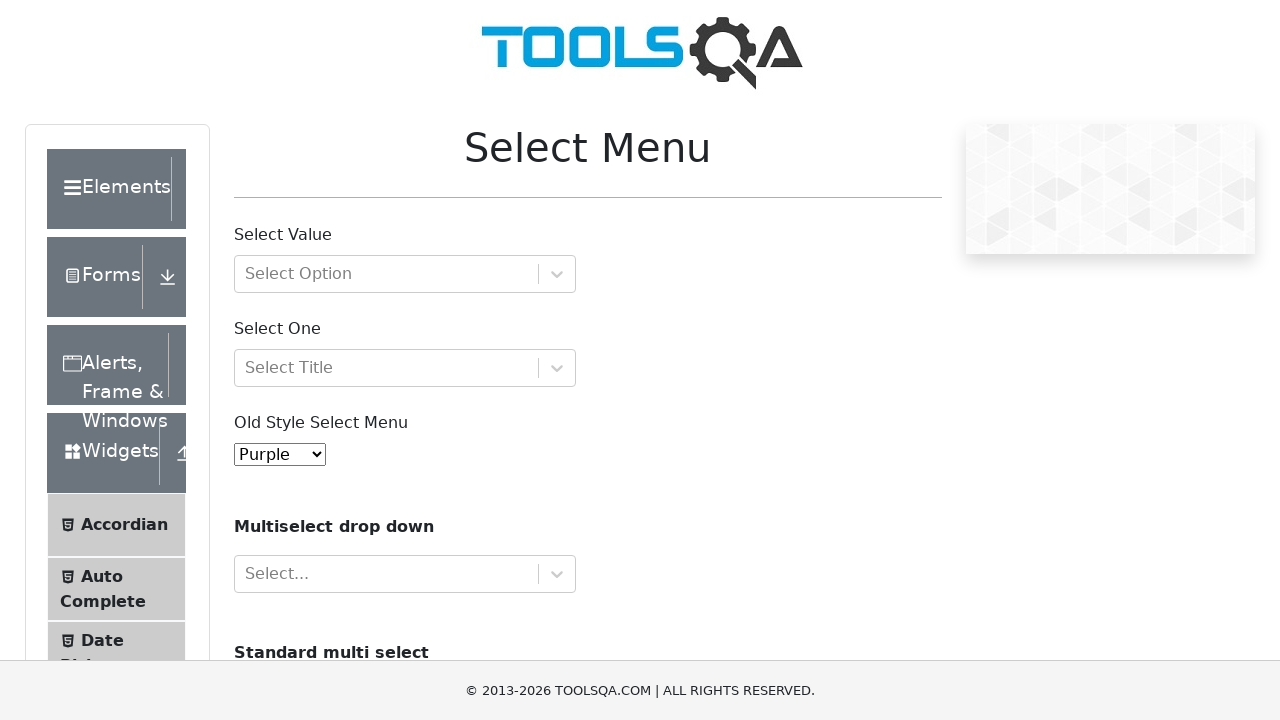

Selected multi-select option by index 1 on #cars
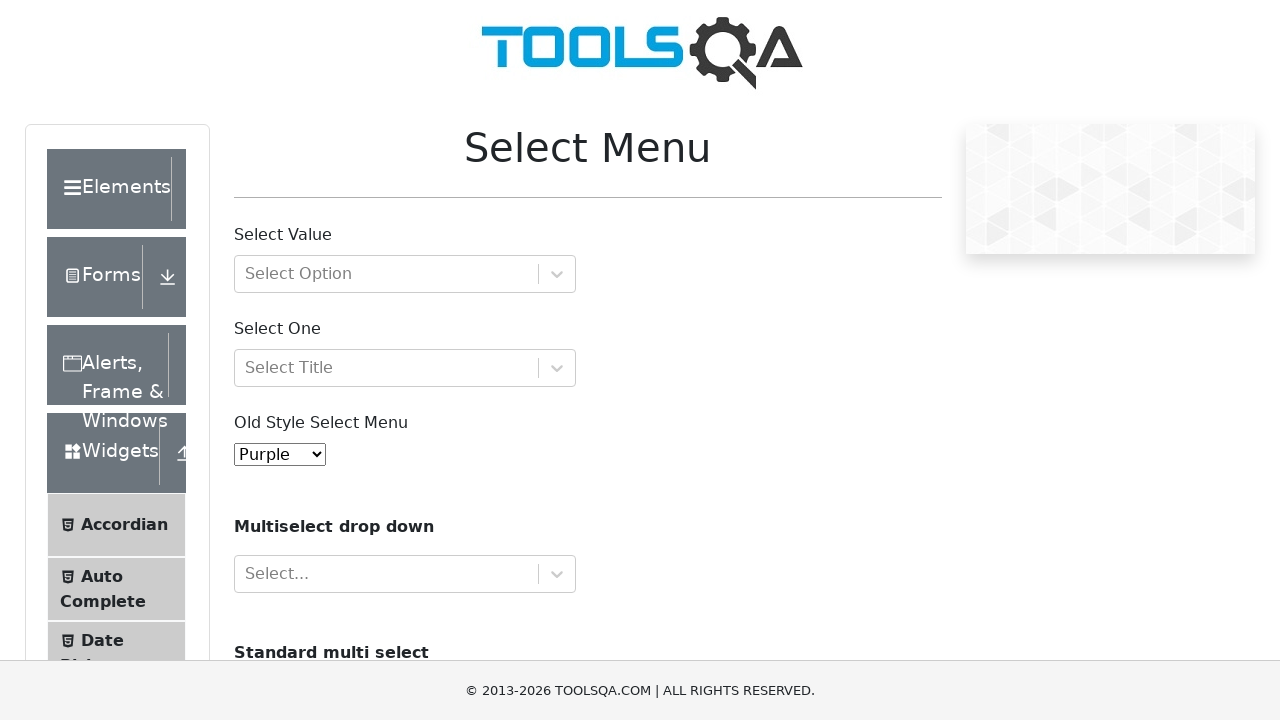

Reselected multi-select option at index 1 for deselection test on #cars
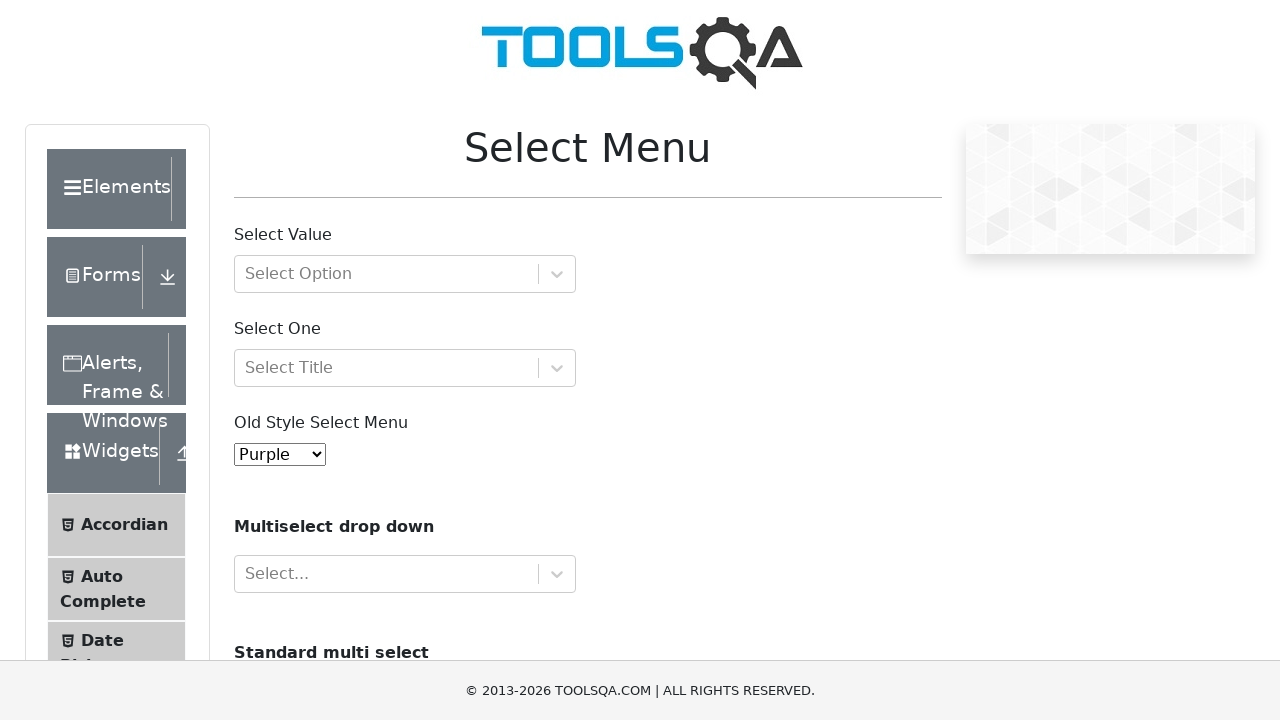

Deselected option at index 1 via JavaScript
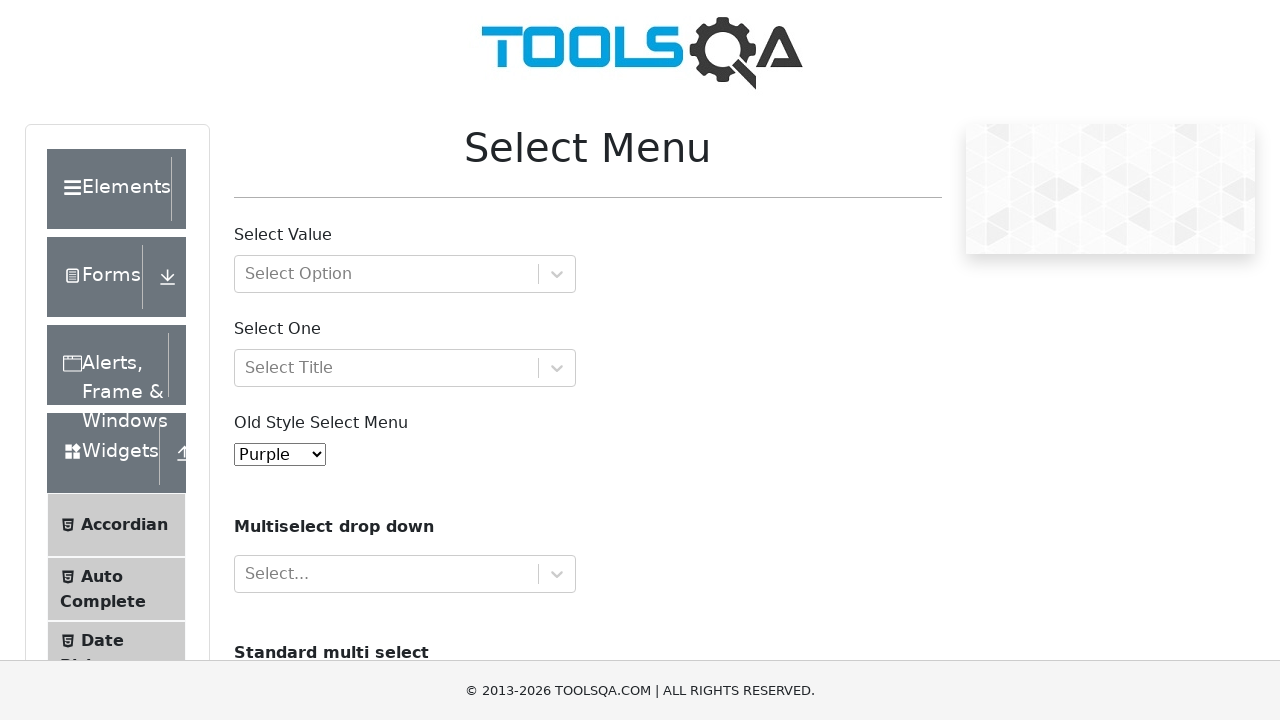

Waited 1000ms for UI to stabilize
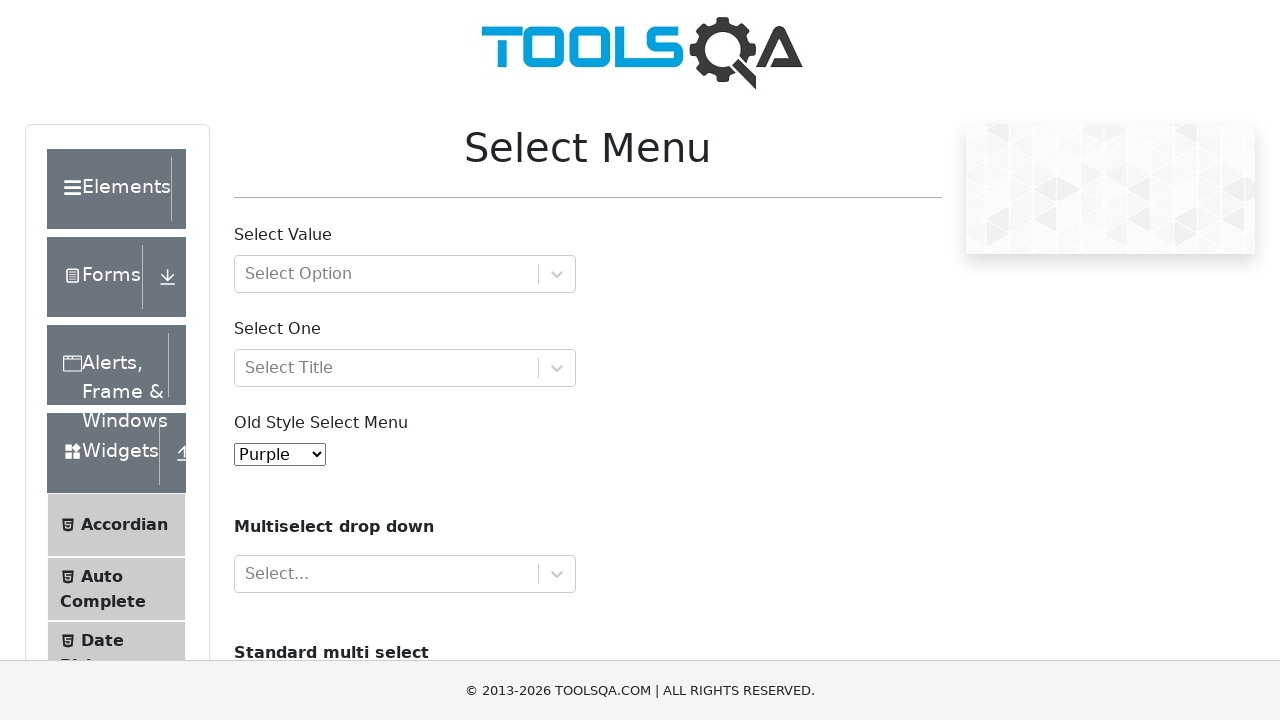

Deselected all options in multi-select dropdown via JavaScript
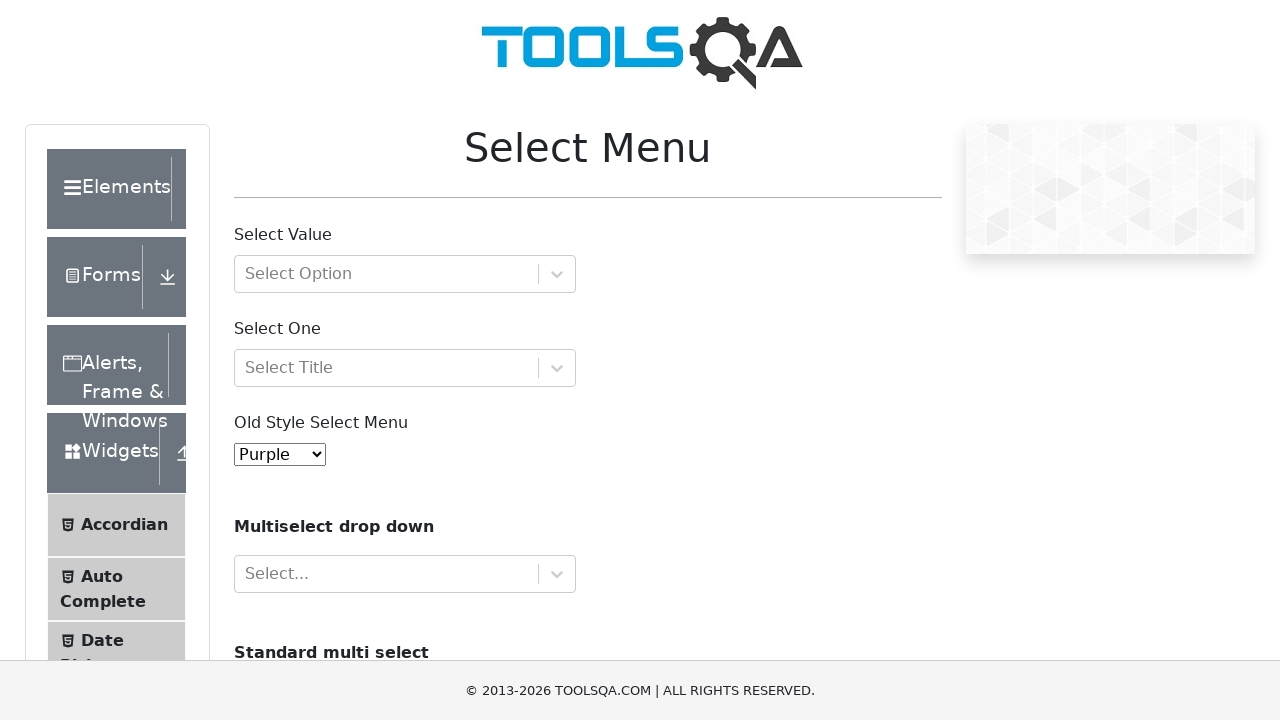

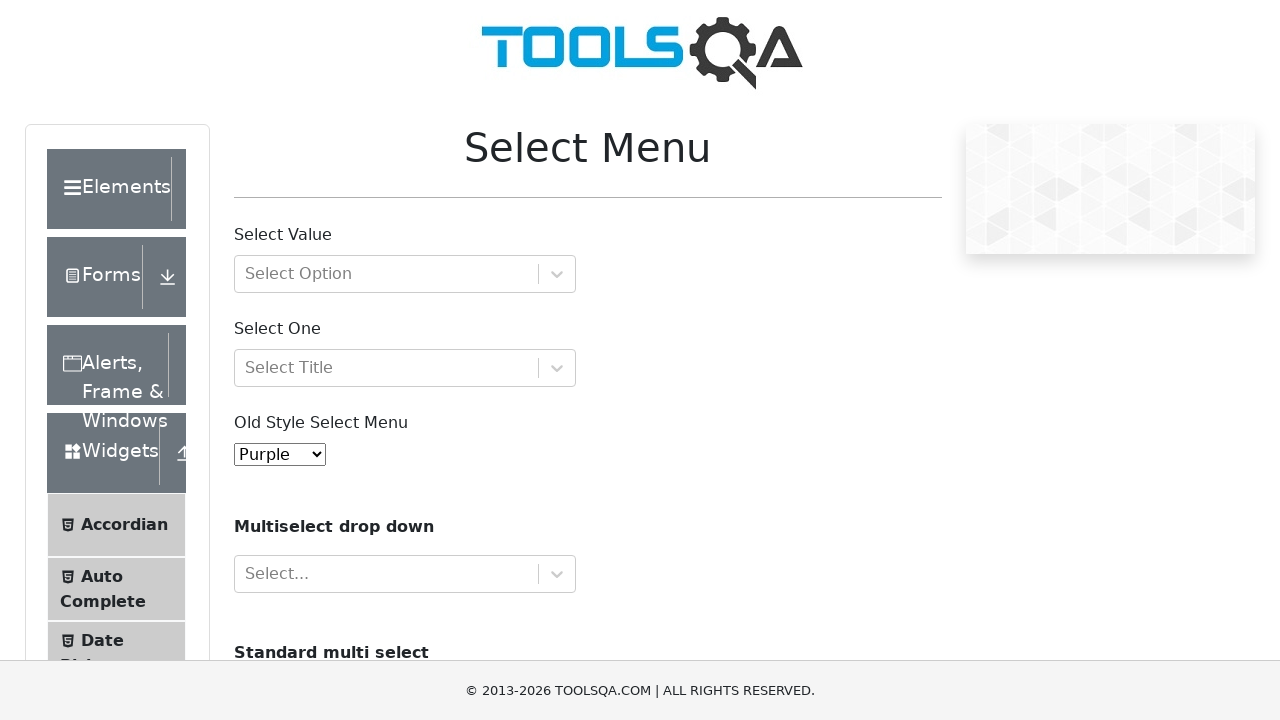